Tests click functionality by navigating to a demo page and clicking on the 'Add/Remove Elements' link

Starting URL: https://the-internet.herokuapp.com/

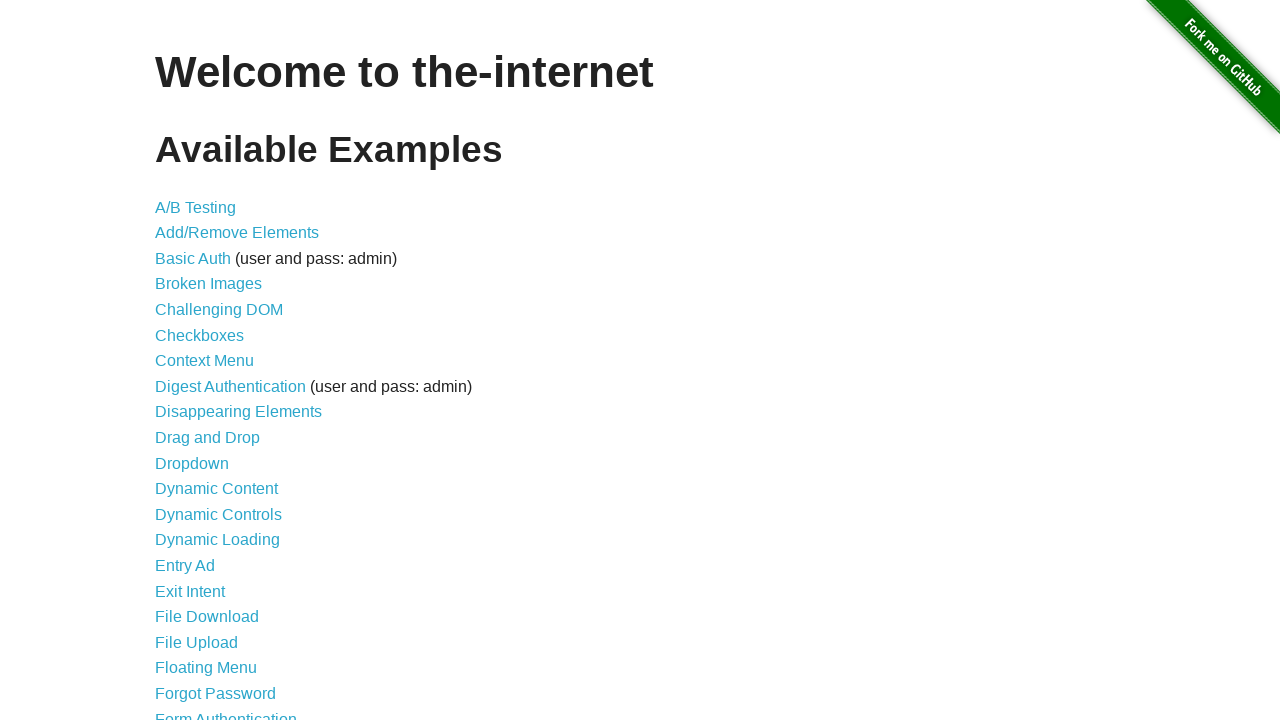

Navigated to the-internet.herokuapp.com home page
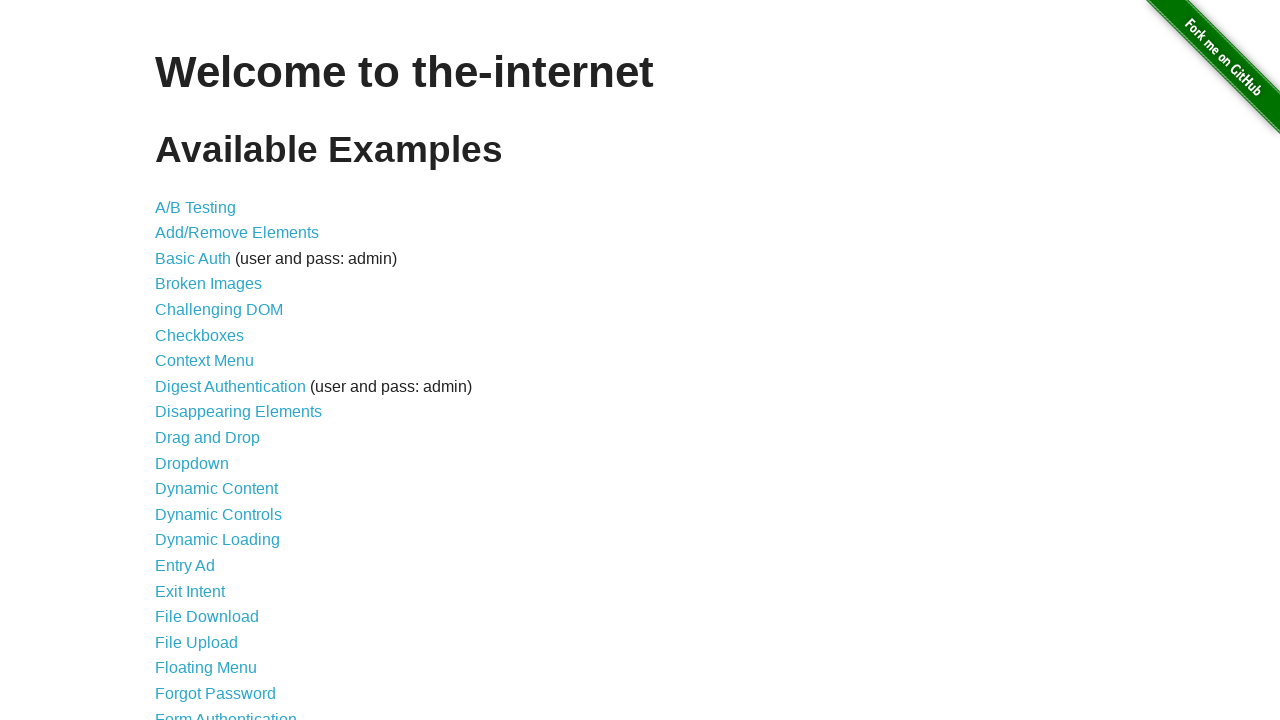

Clicked on 'Add/Remove Elements' link at (237, 233) on text=Add/Remove Elements
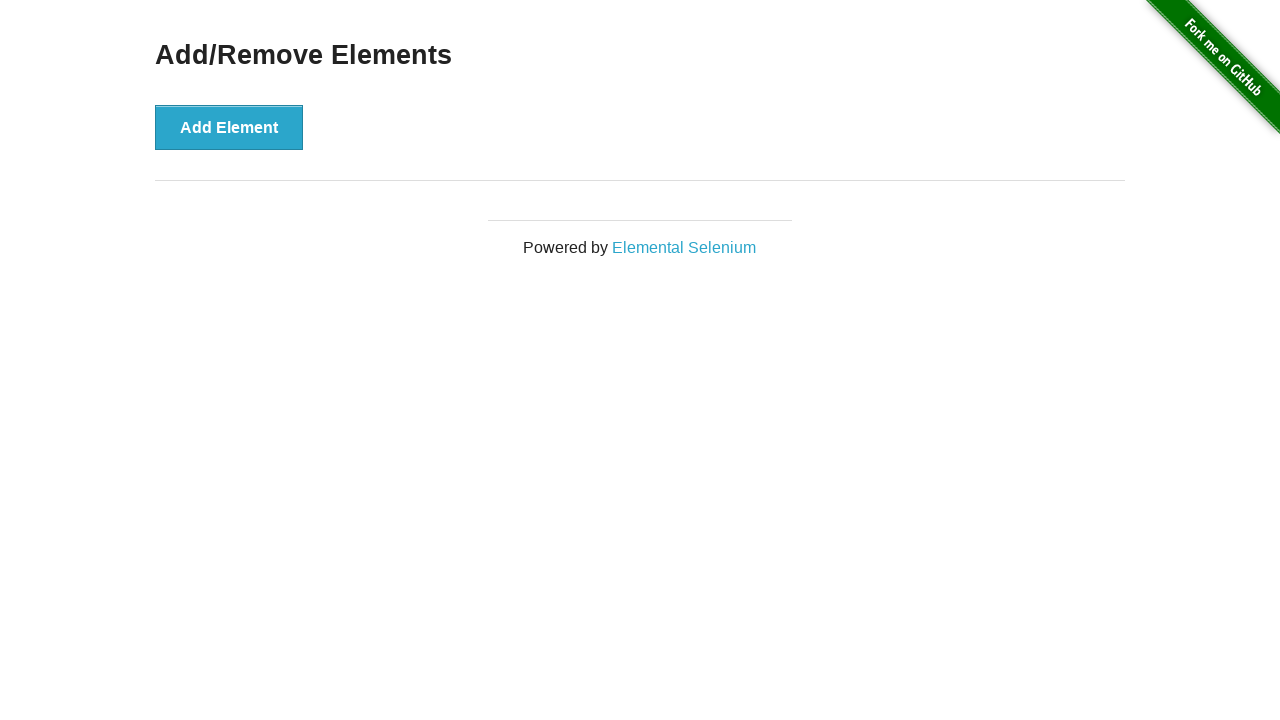

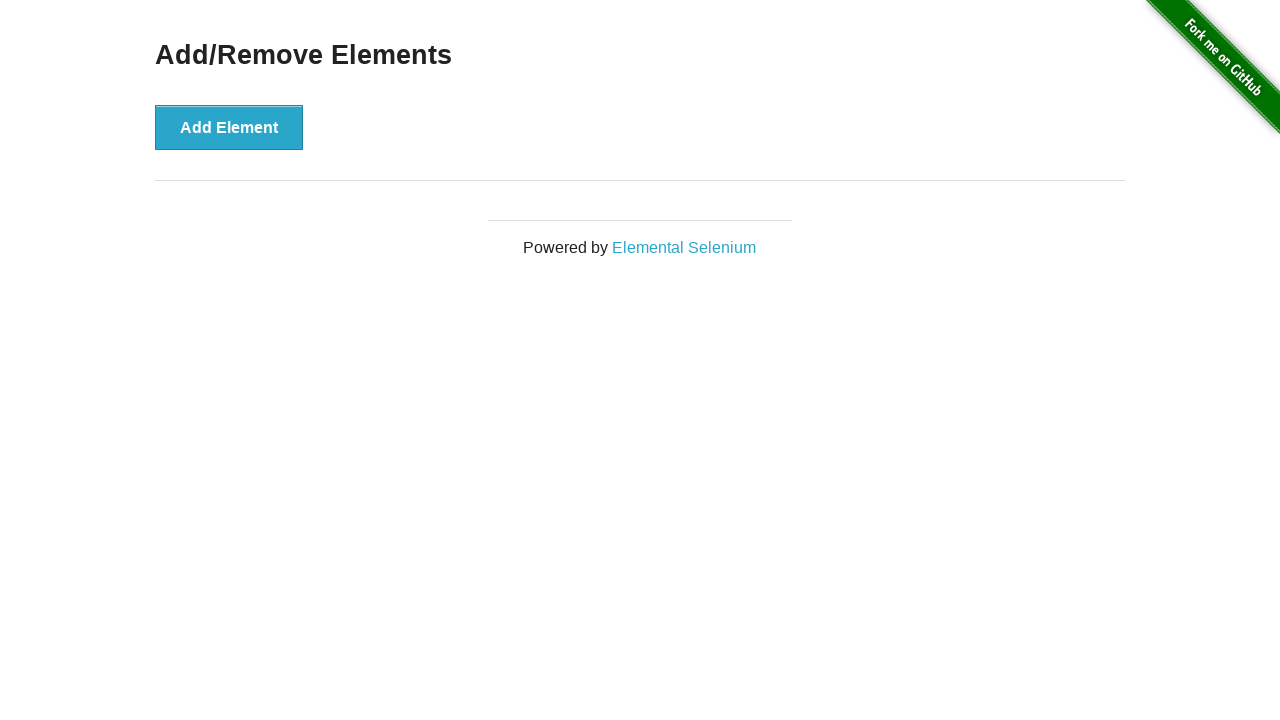